Demonstrates web element interaction methods by clicking a login button and retrieving text, attributes, and CSS values from page elements on a hotel booking application.

Starting URL: https://adactinhotelapp.com/

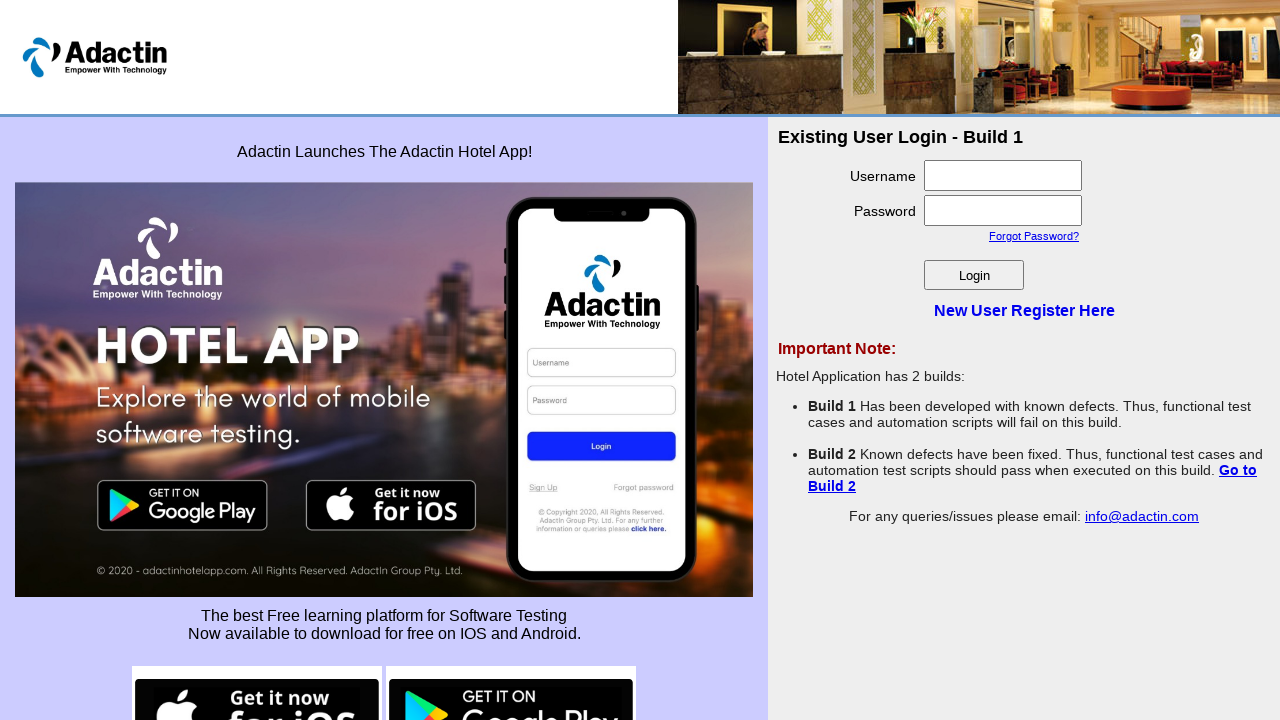

Clicked the login button at (974, 275) on #login
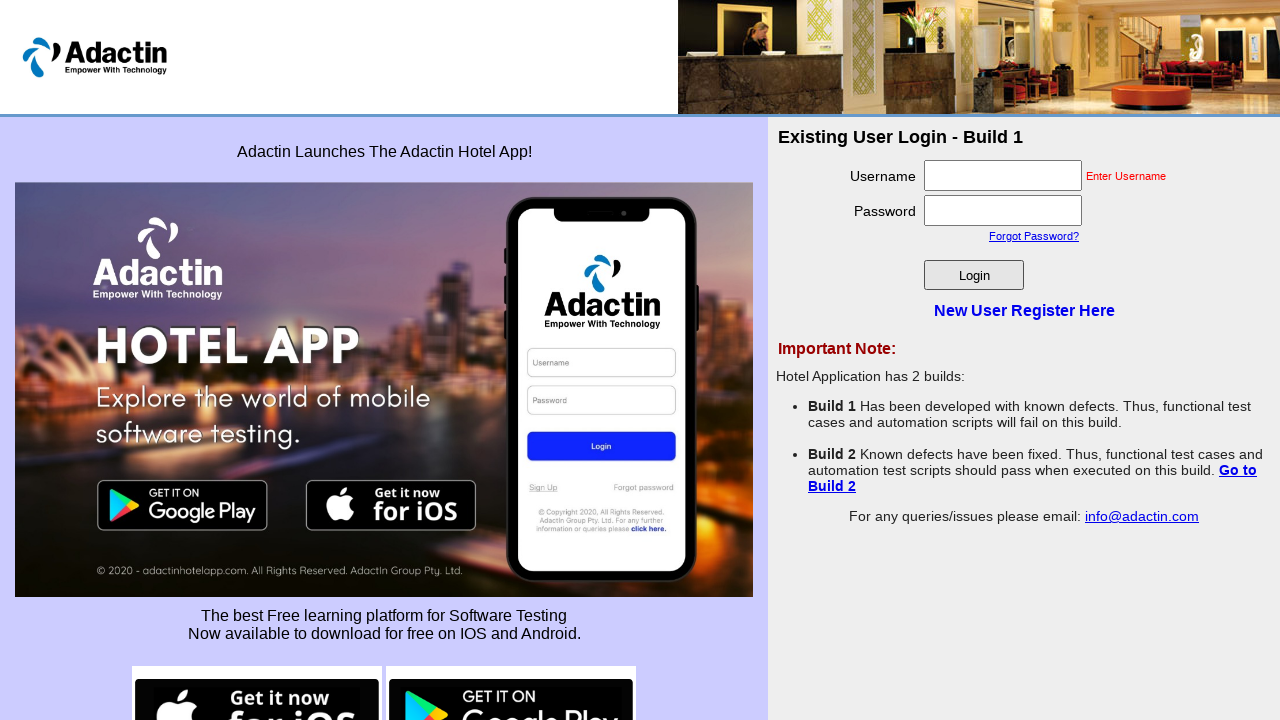

Username span element became visible
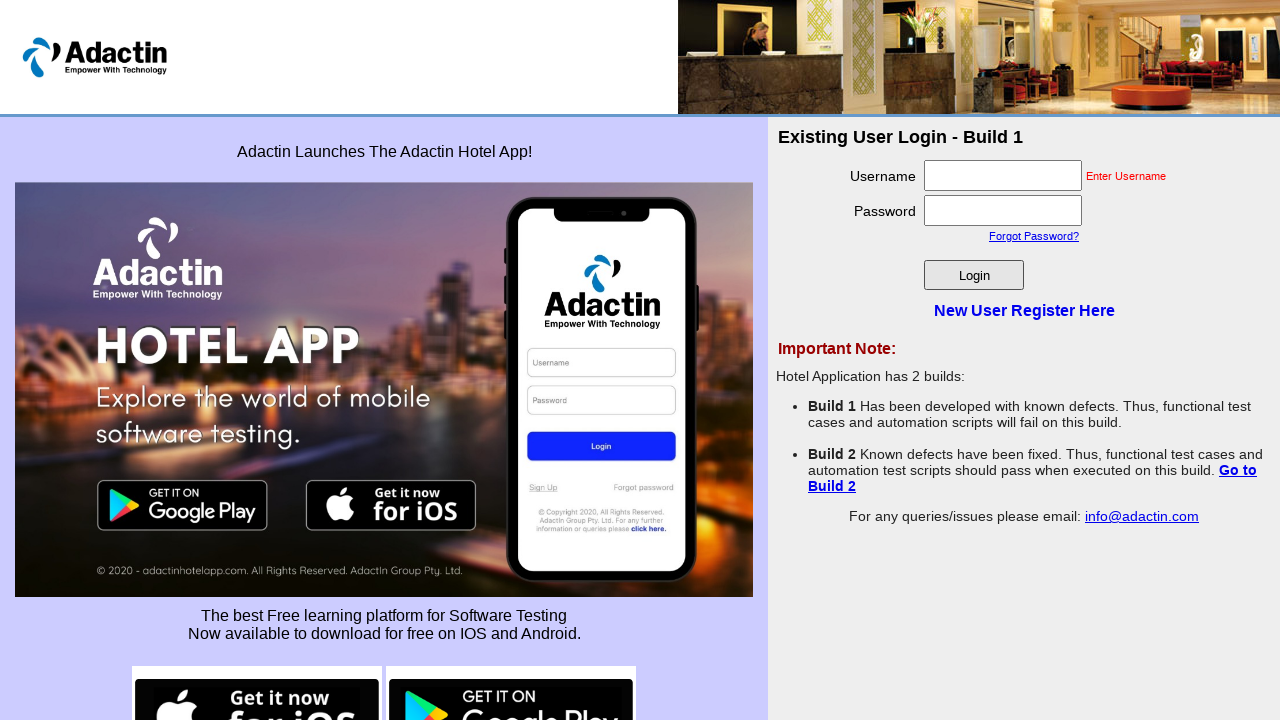

Retrieved element text: Enter Username
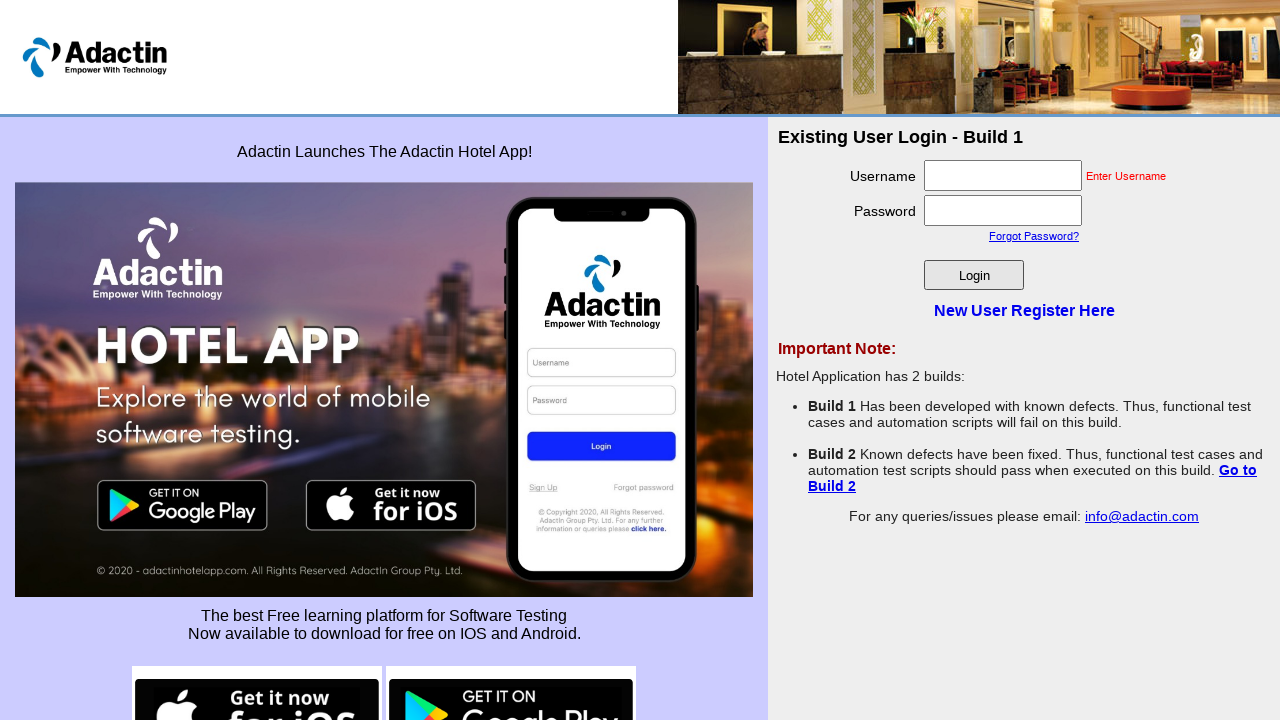

Retrieved class attribute: login_error
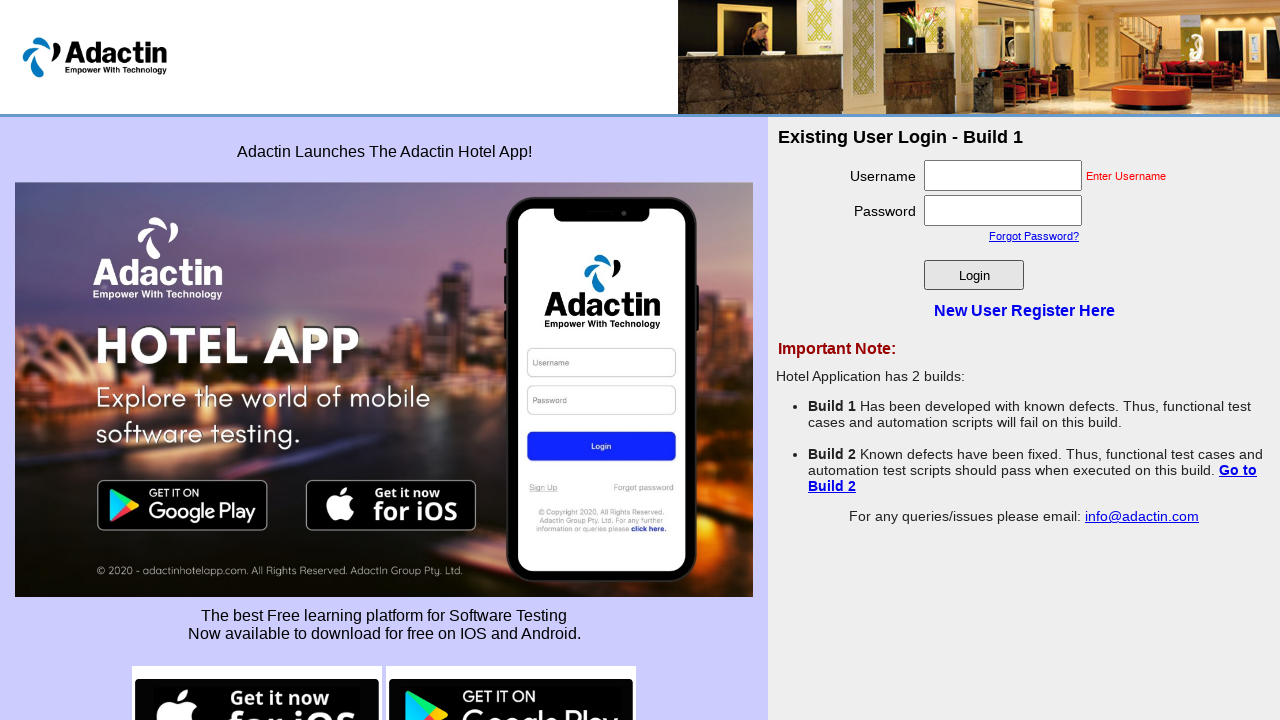

Retrieved name attribute: None
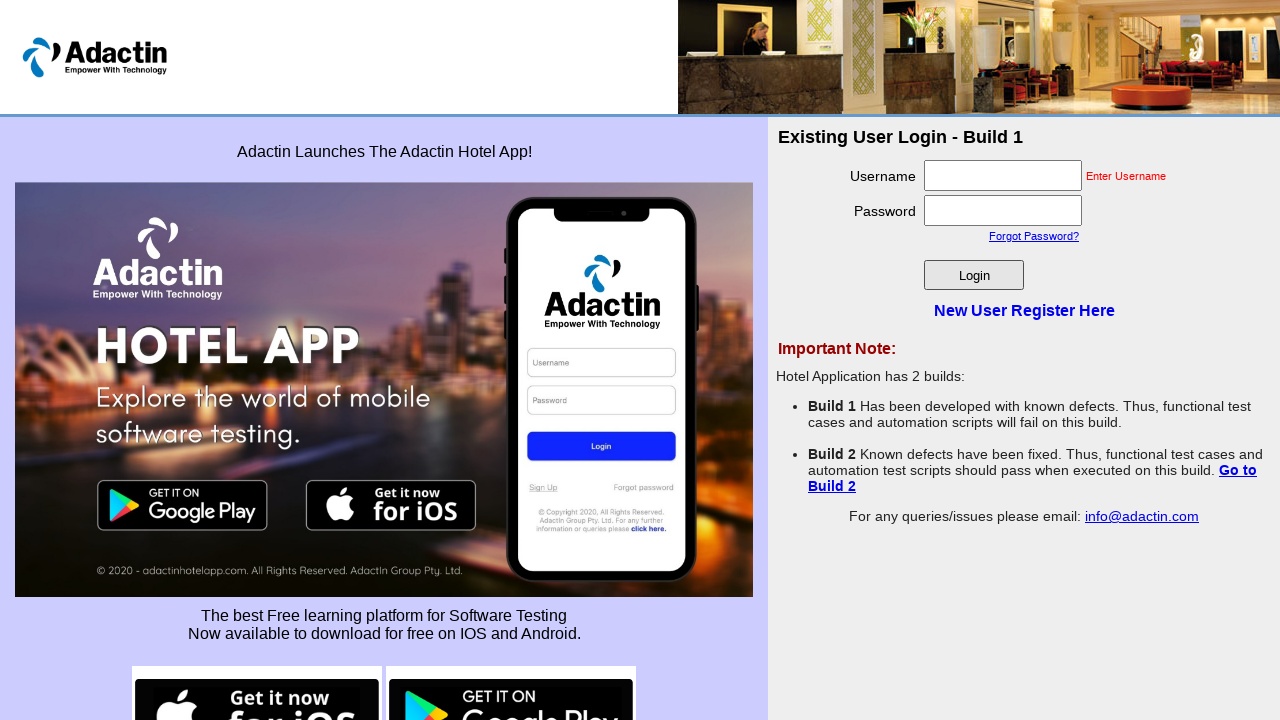

Retrieved CSS color property: rgb(255, 0, 0)
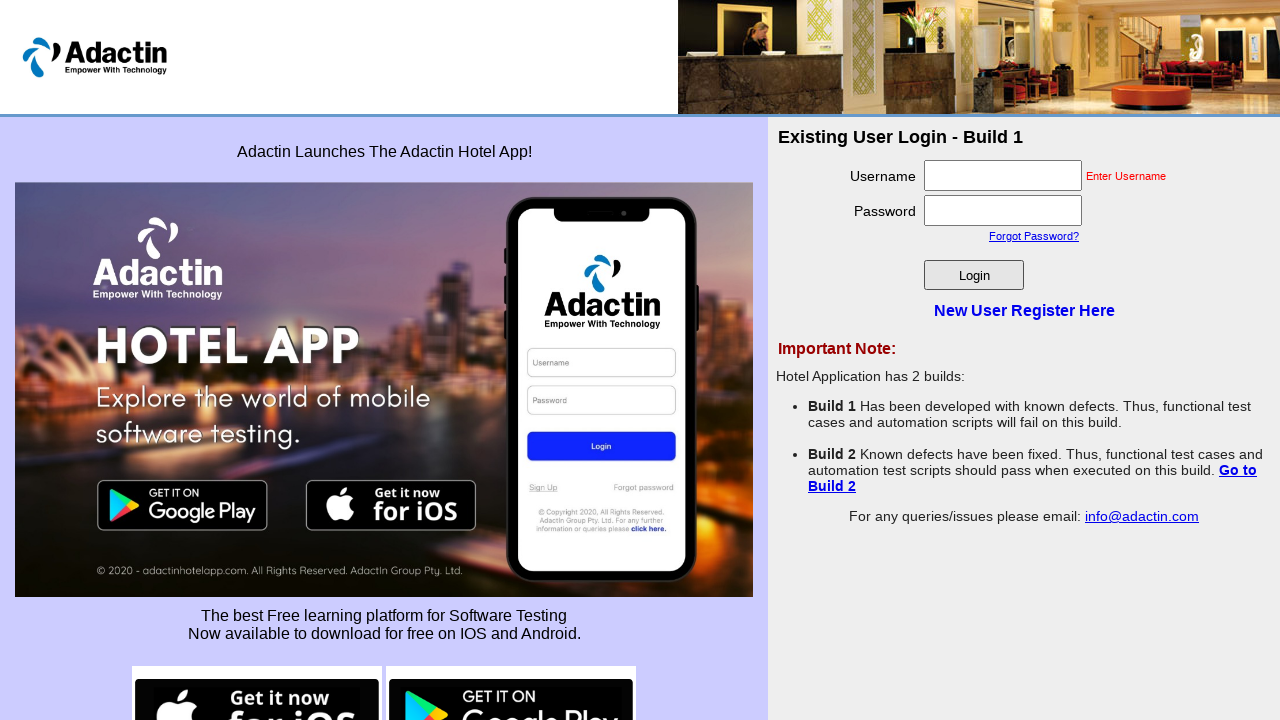

Retrieved CSS font-size property: 11px
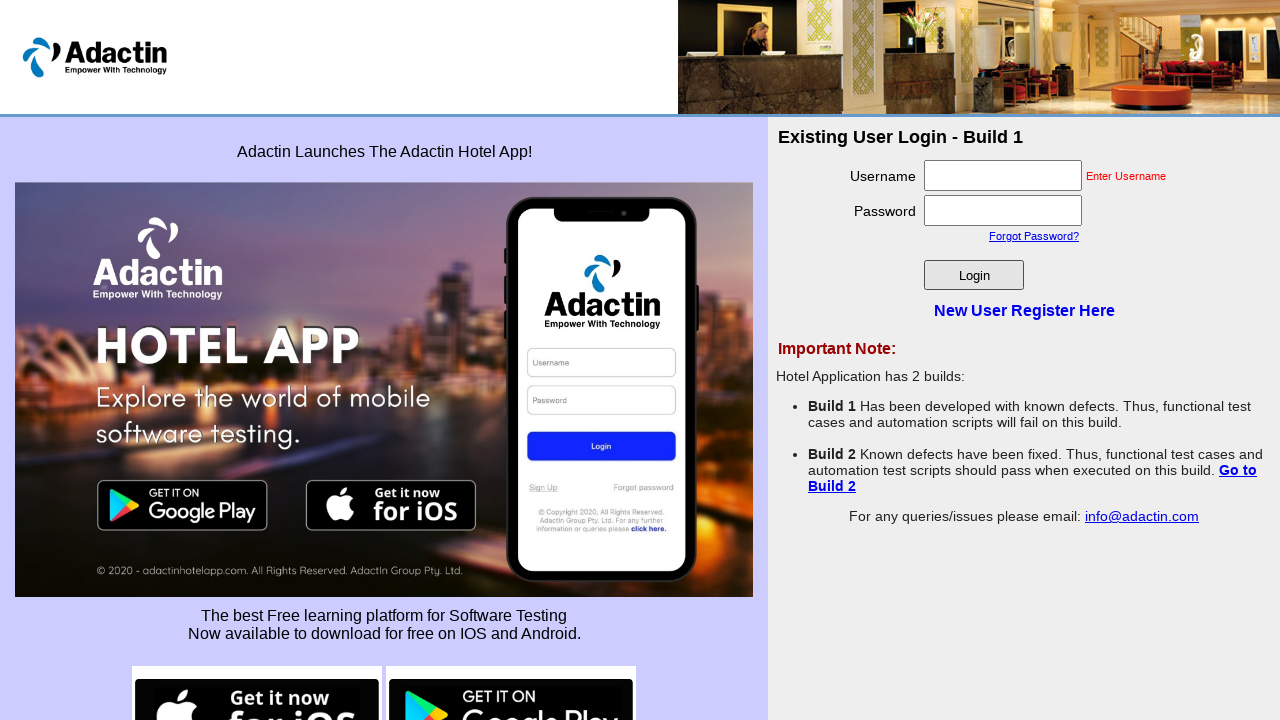

Retrieved CSS font-family property: Verdana, Arial, Helvetica, sans-serif
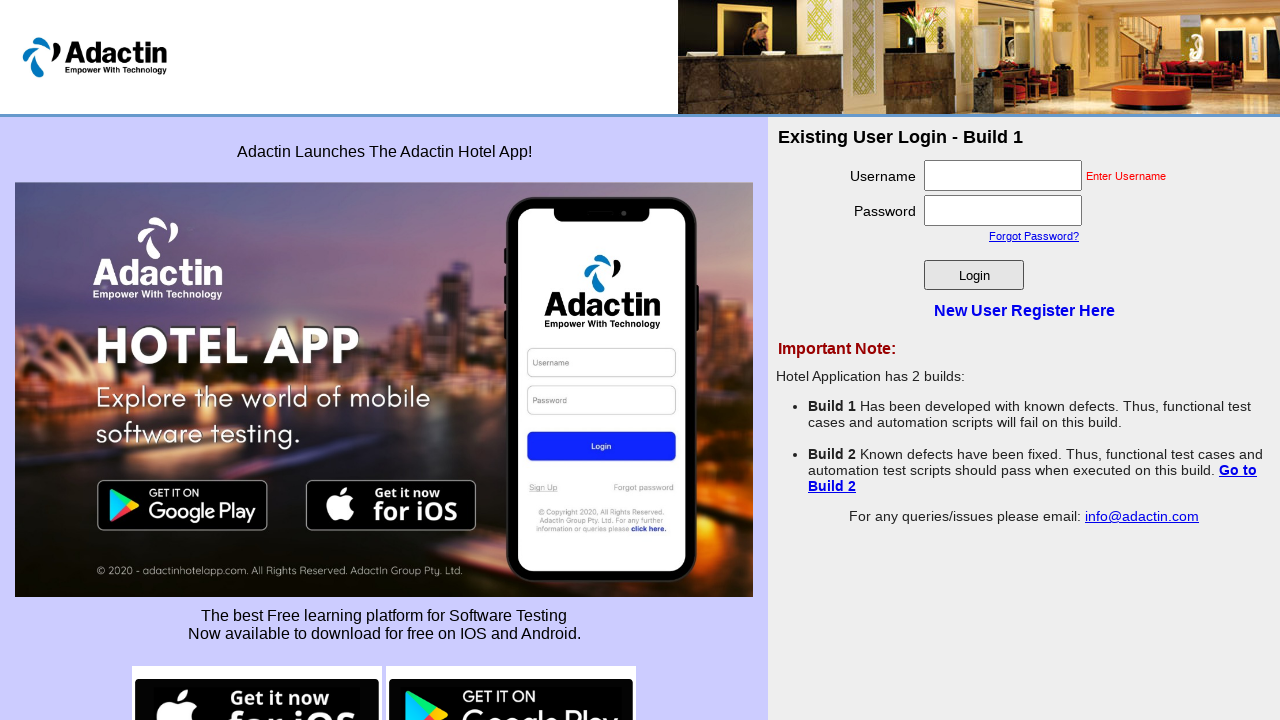

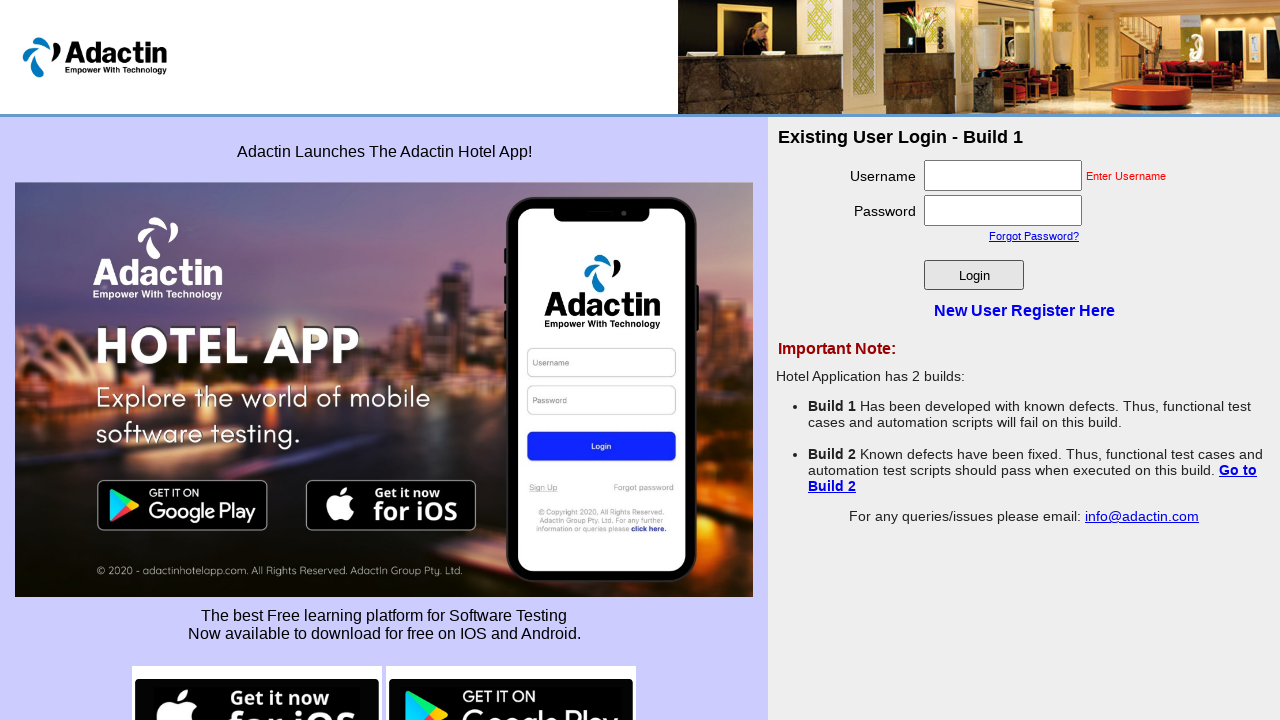